Tests the calculator by performing addition: 7 + 2 = 9 and verifying the result

Starting URL: https://www.calculator.net/

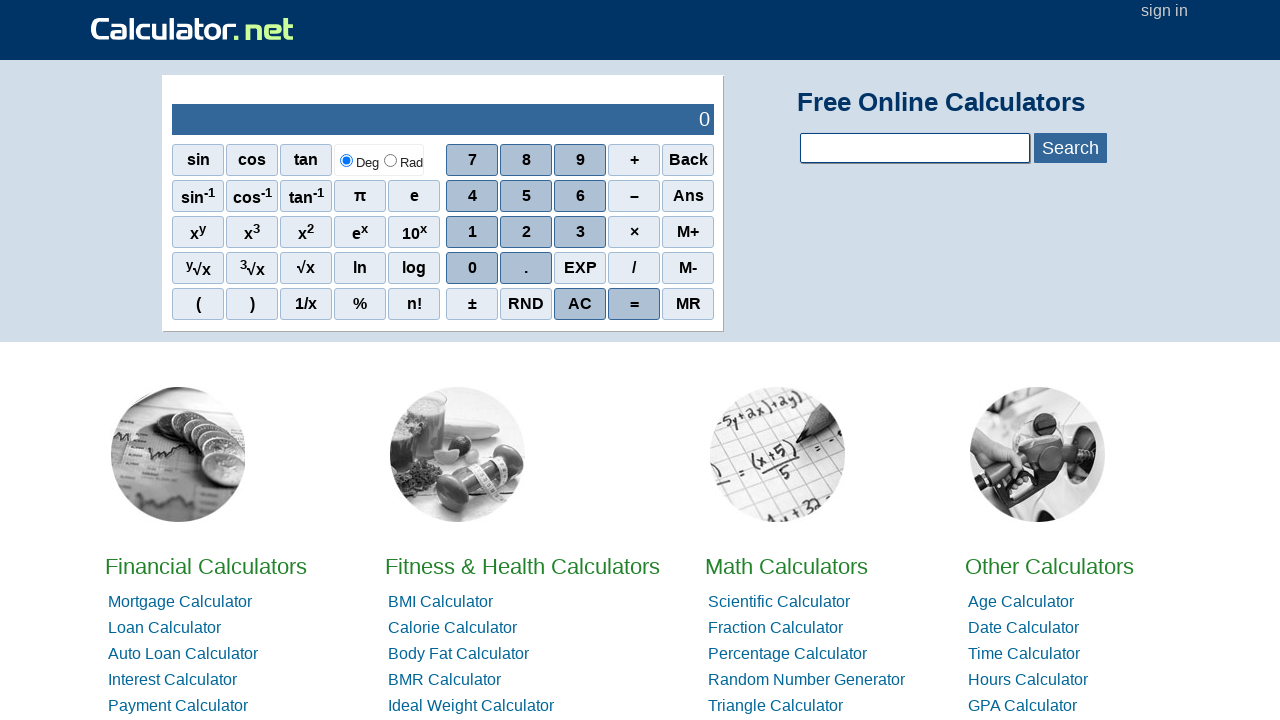

Clicked the number 7 on the calculator at (472, 160) on xpath=//span[@onclick='r(7)']
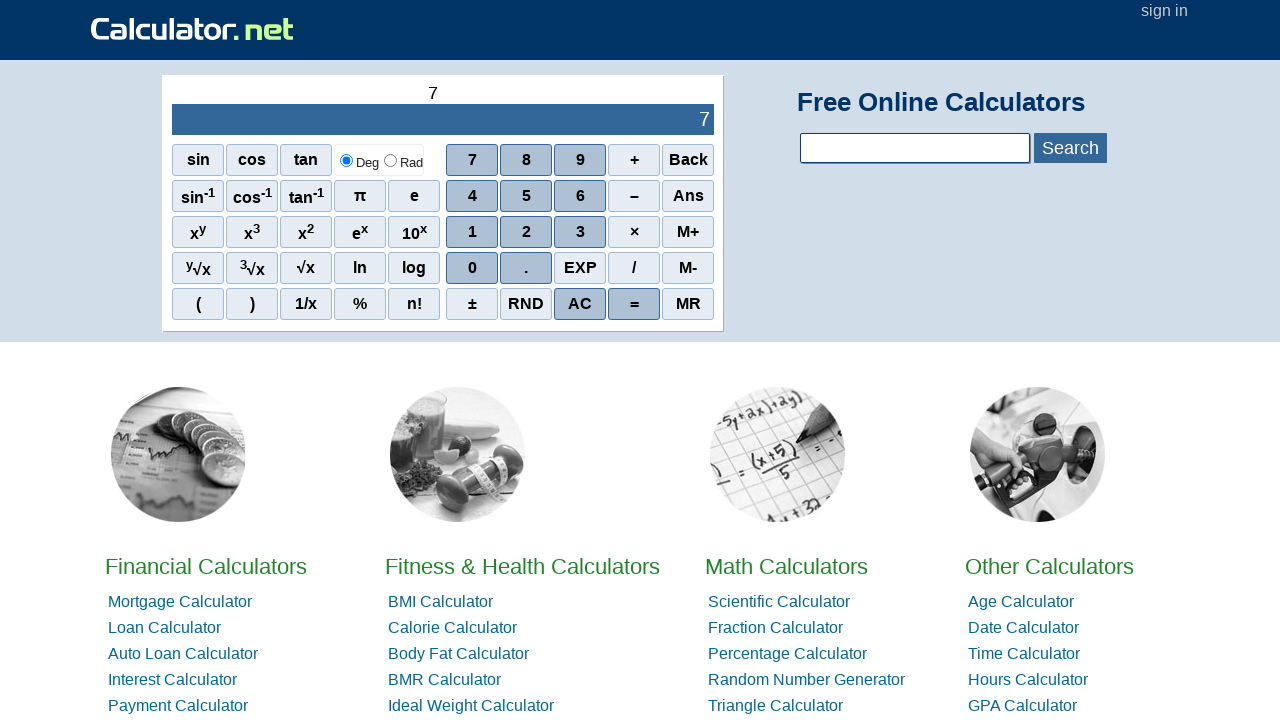

Clicked the plus (+) operation at (634, 160) on //span[@onclick="r('+')"]
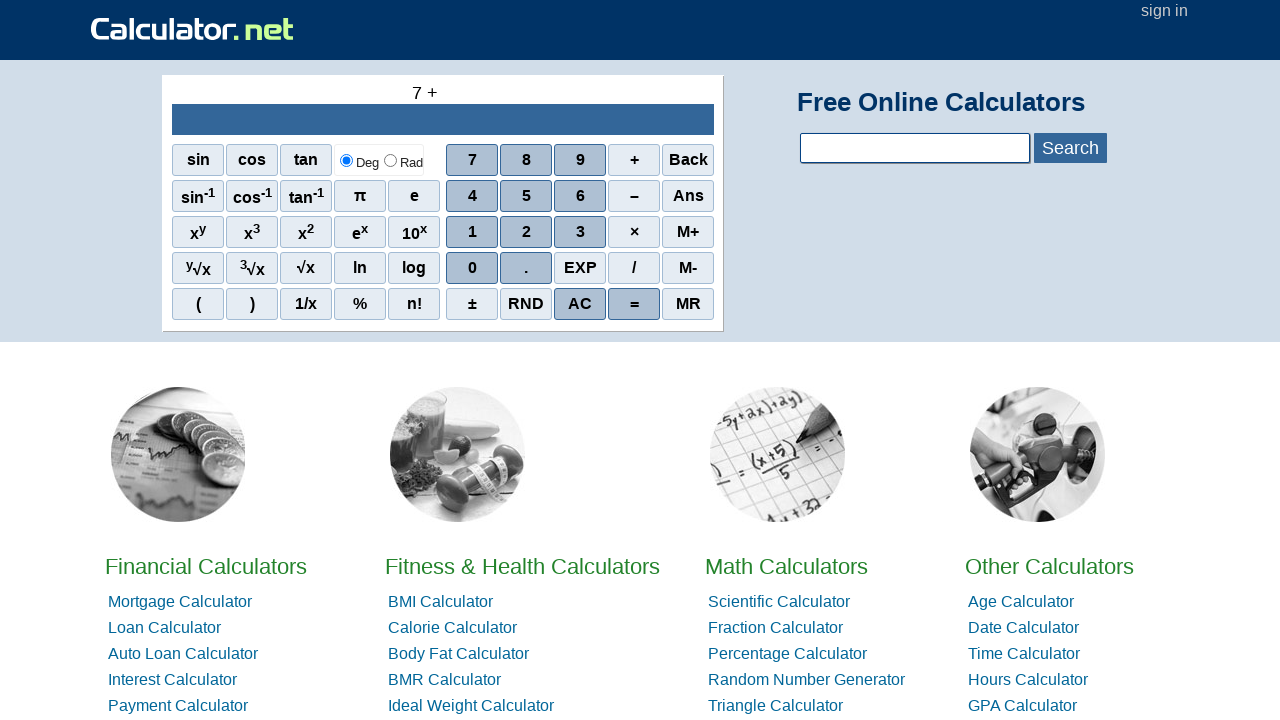

Clicked the number 2 on the calculator at (526, 232) on xpath=//span[@onclick='r(2)']
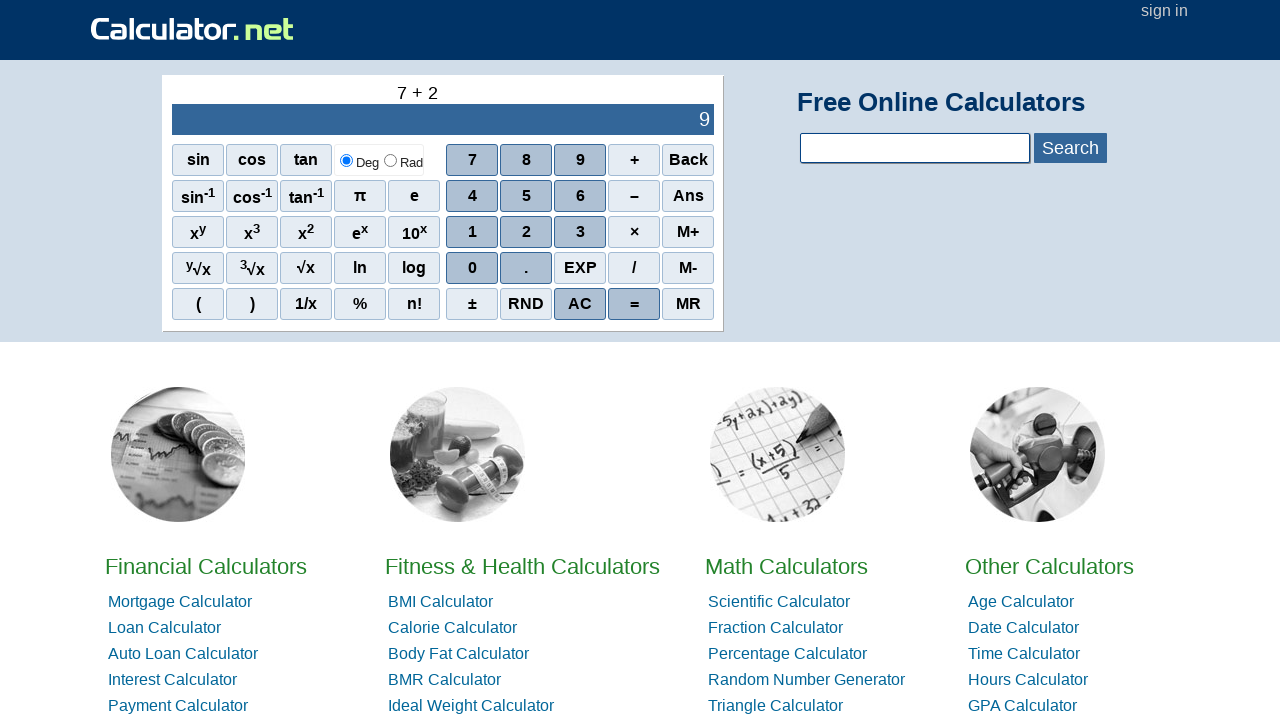

Clicked the equals button to calculate the result at (634, 304) on //span[@onclick="r('=')"]
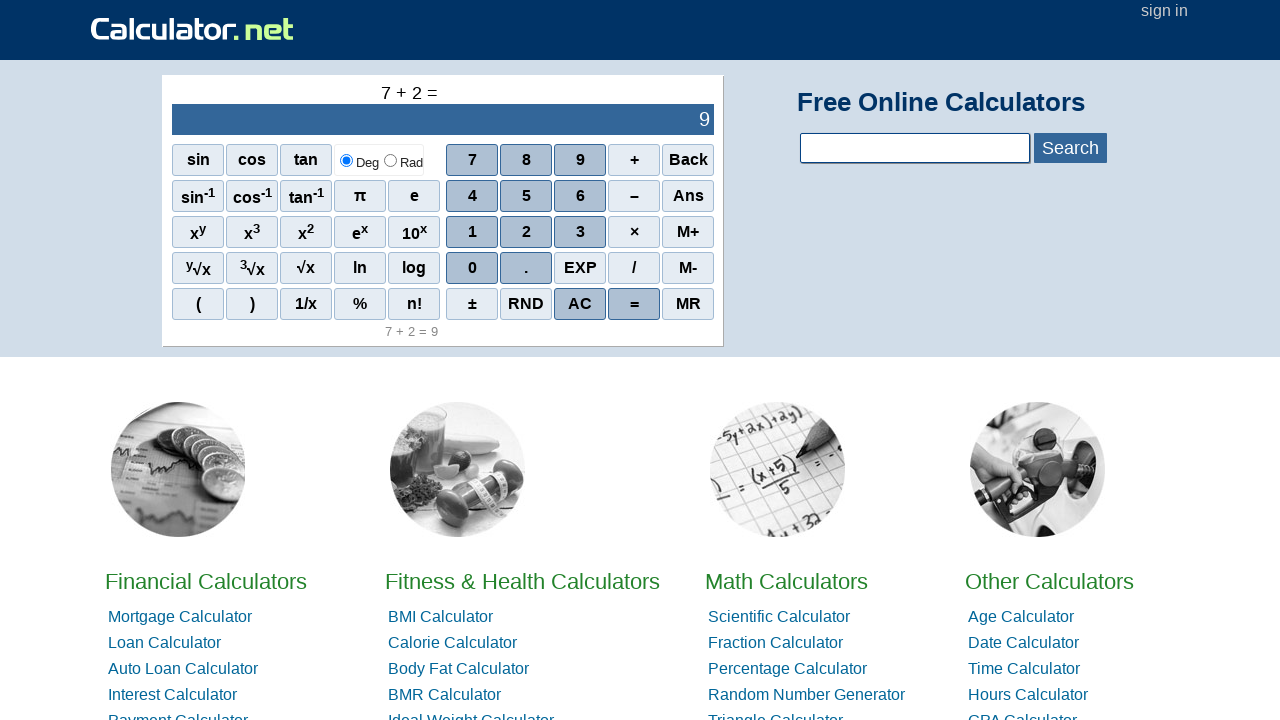

Calculator output element loaded
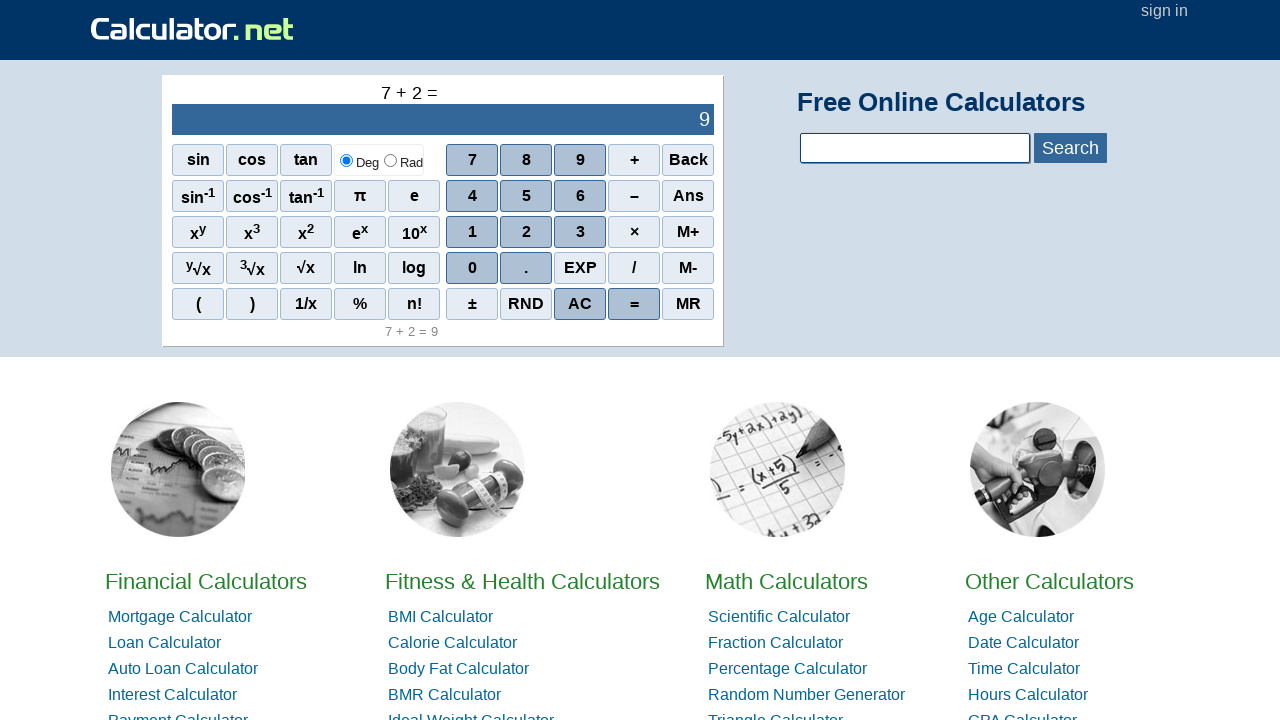

Verified calculator result is 9
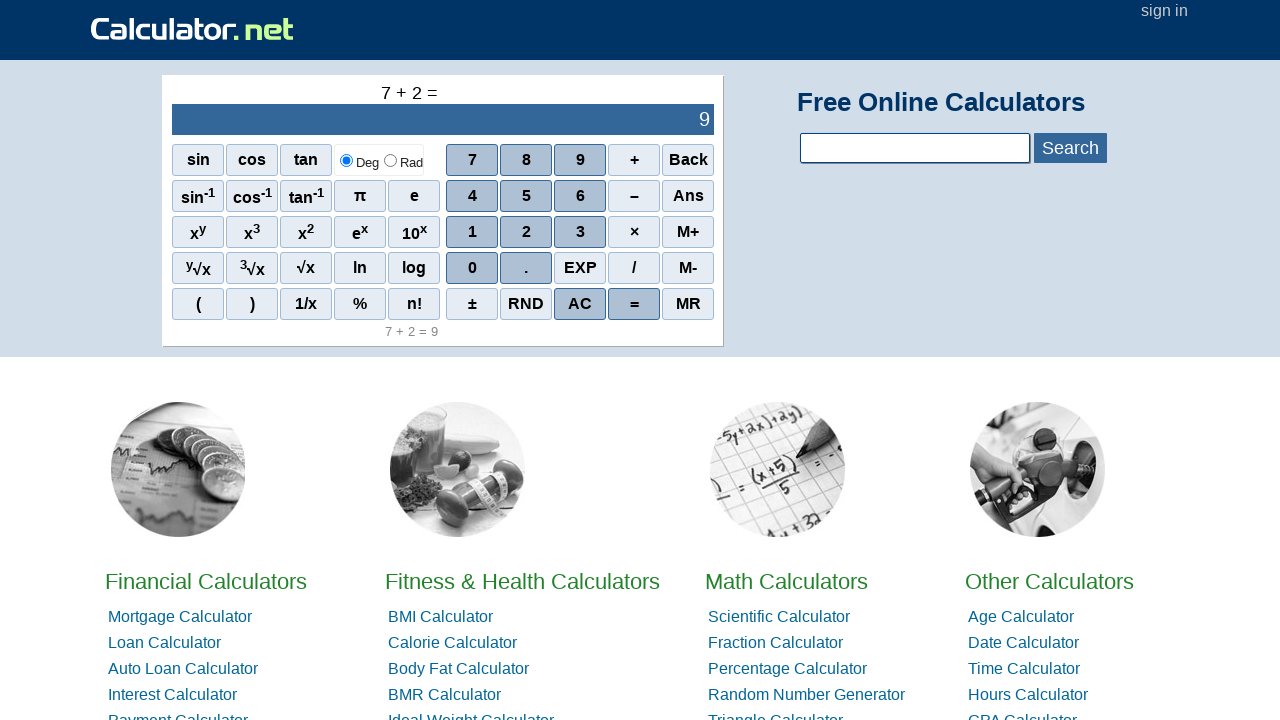

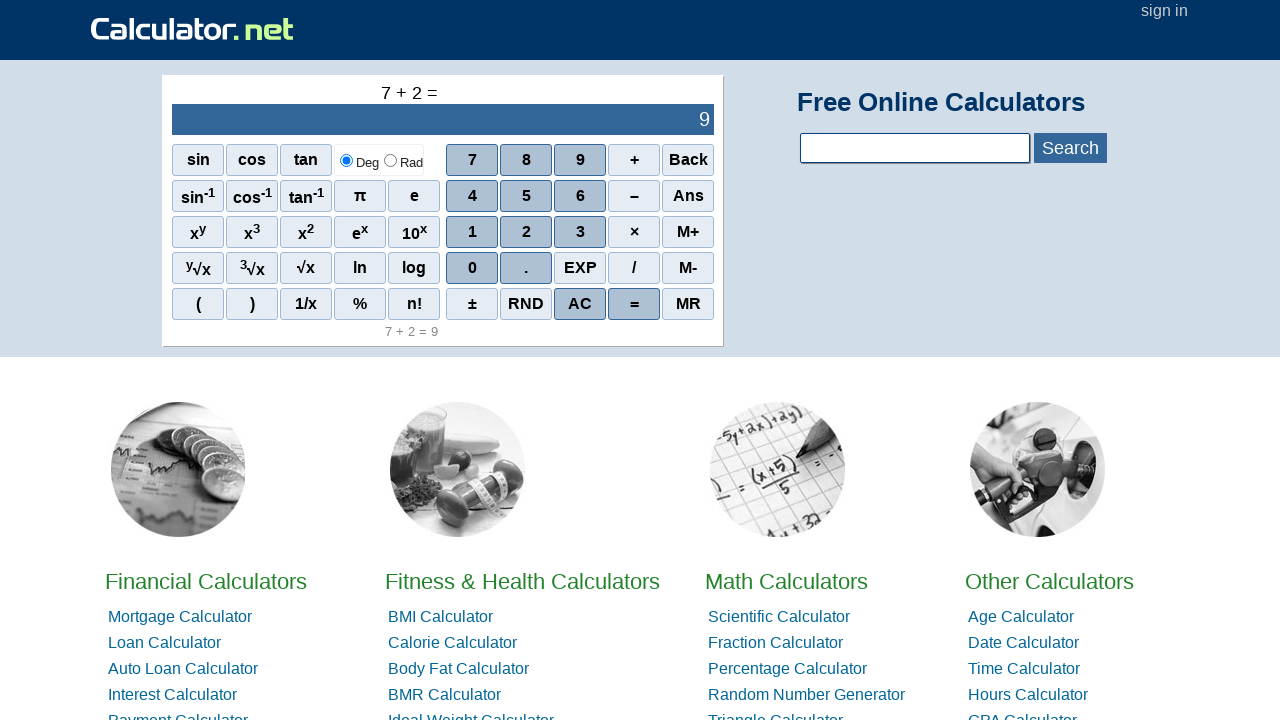